Tests that clicking on Shopping Cart link without being logged in shows an error message.

Starting URL: https://www.sharelane.com/cgi-bin/main.py

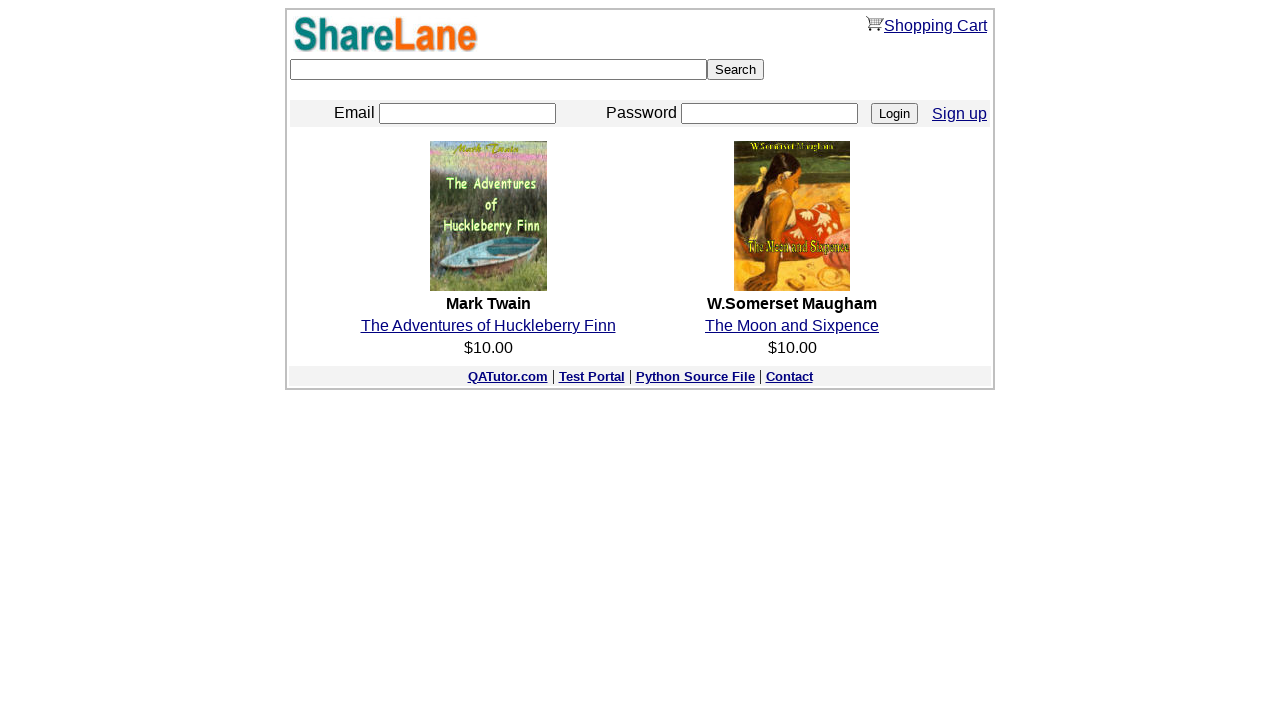

Navigated to ShareLane main page
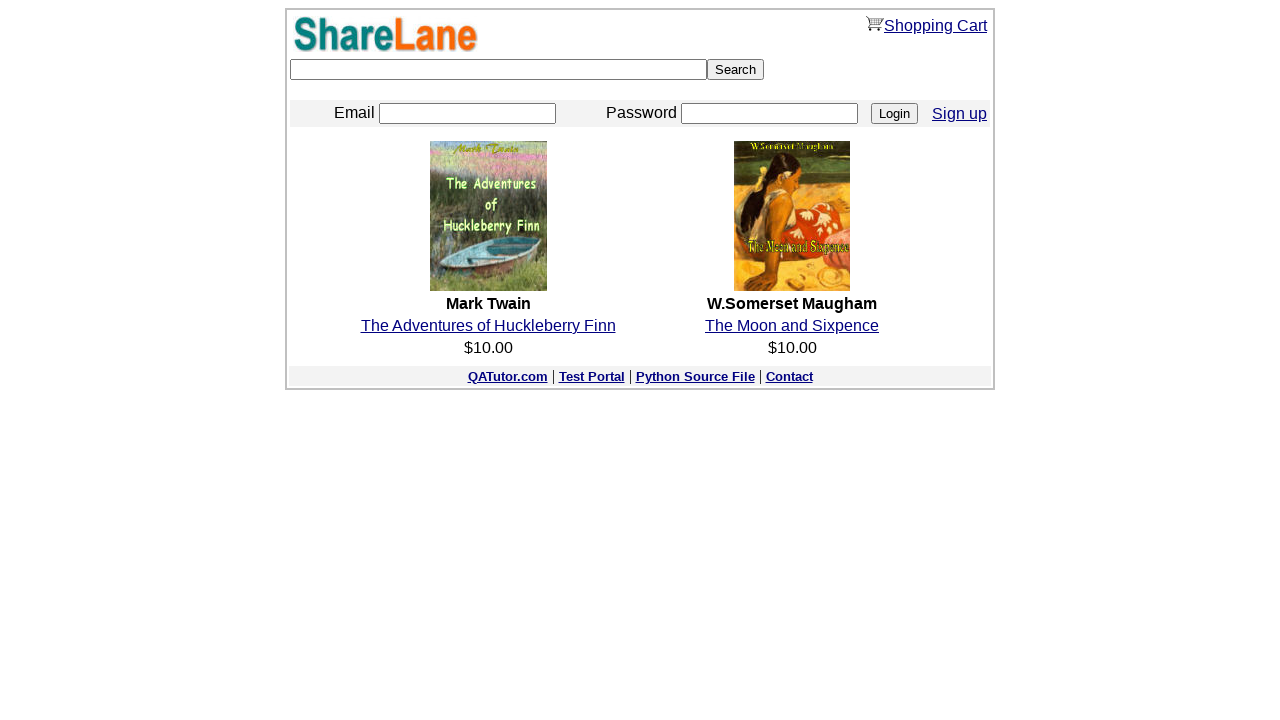

Clicked on Shopping Cart link without being logged in at (875, 24) on text=Shopping Cart
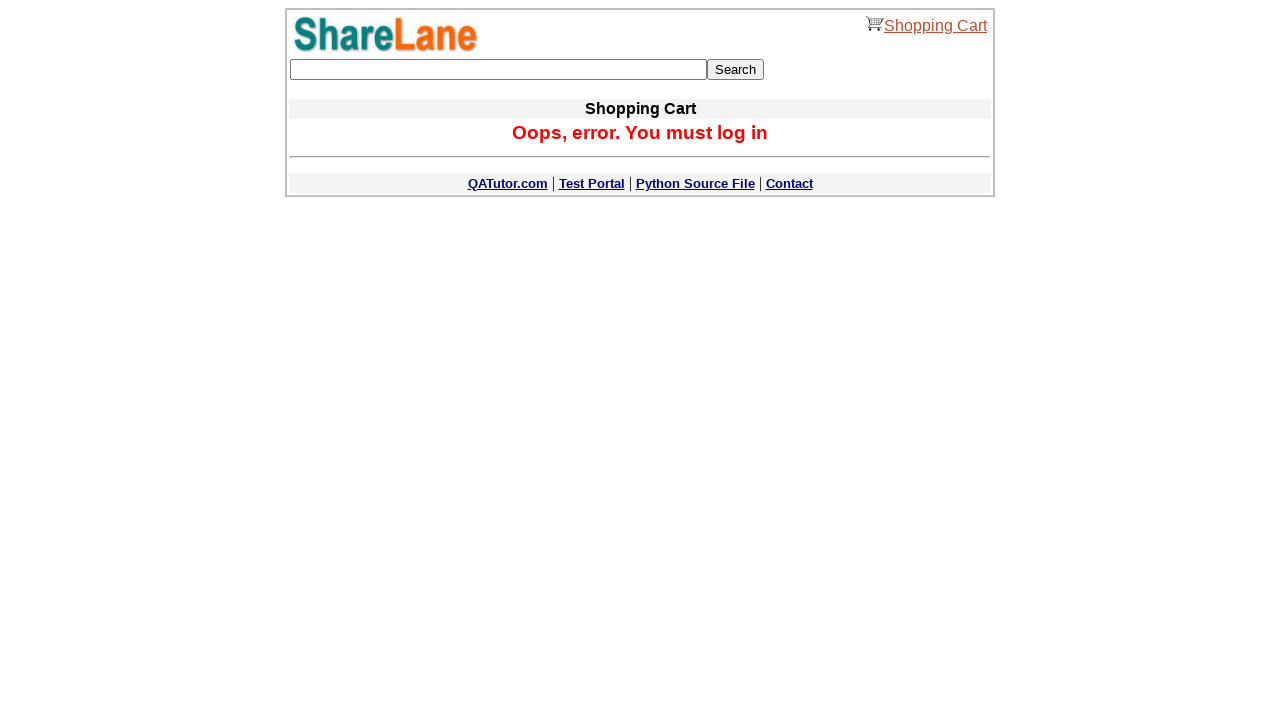

Error message appeared after clicking Shopping Cart without login
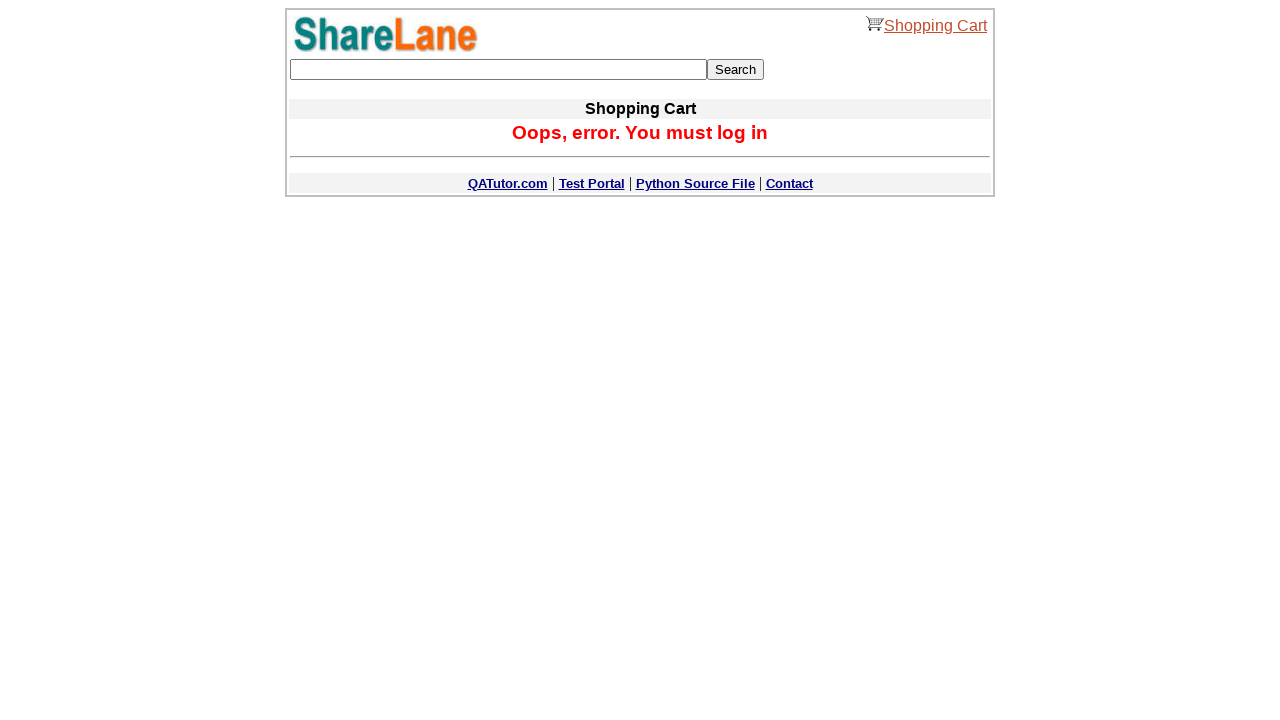

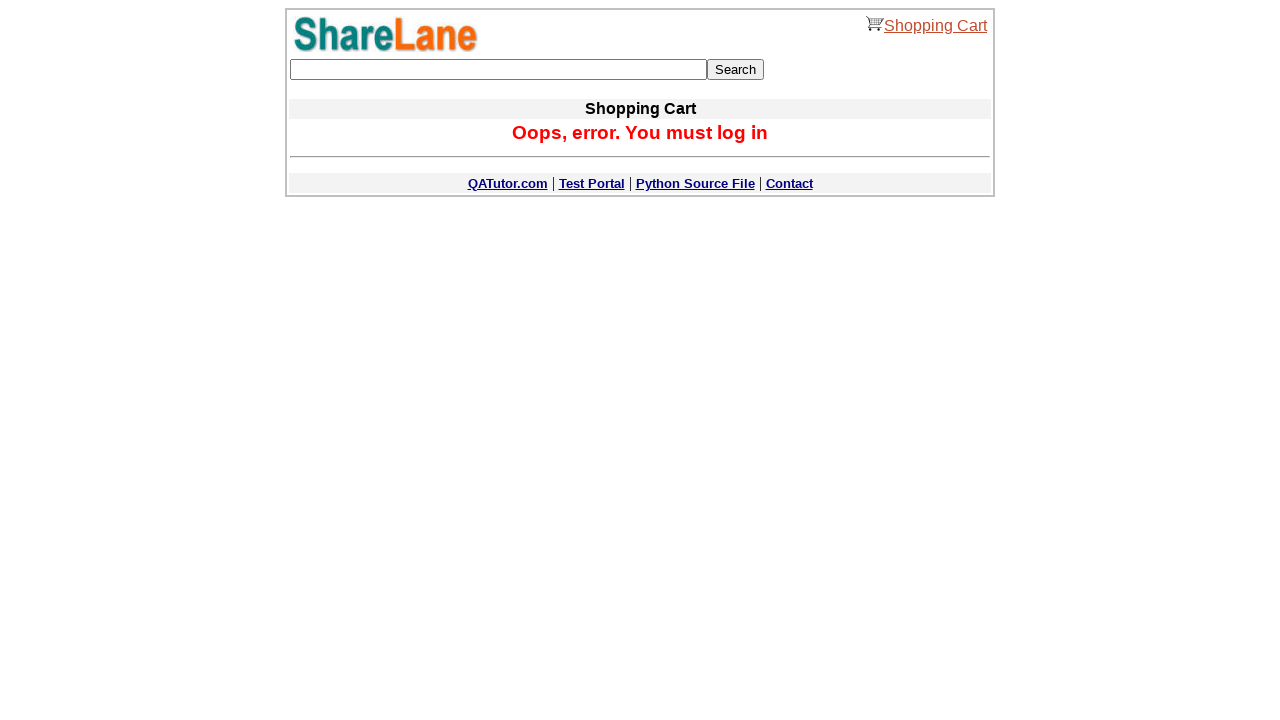